Tests the Contact form functionality by filling in email, name, and message fields, then clicking the Send message button.

Starting URL: https://www.demoblaze.com/

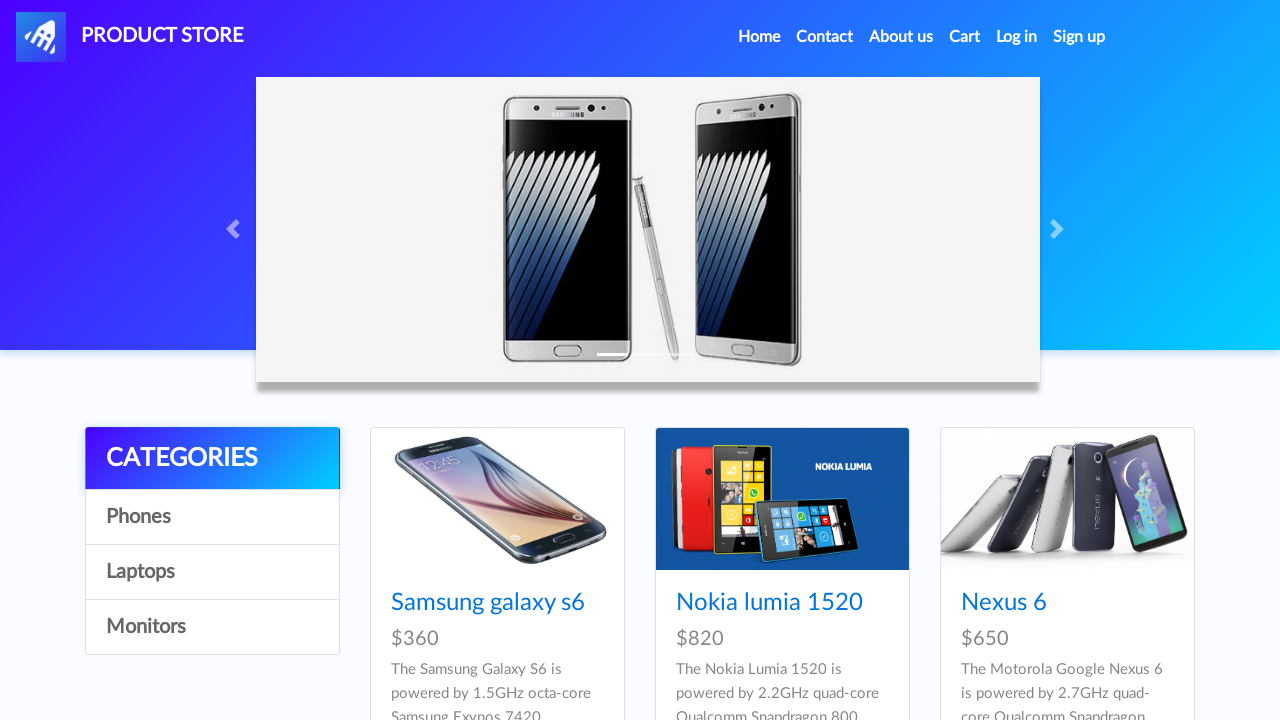

Clicked Contact link at (825, 37) on internal:role=link[name="Contact"i]
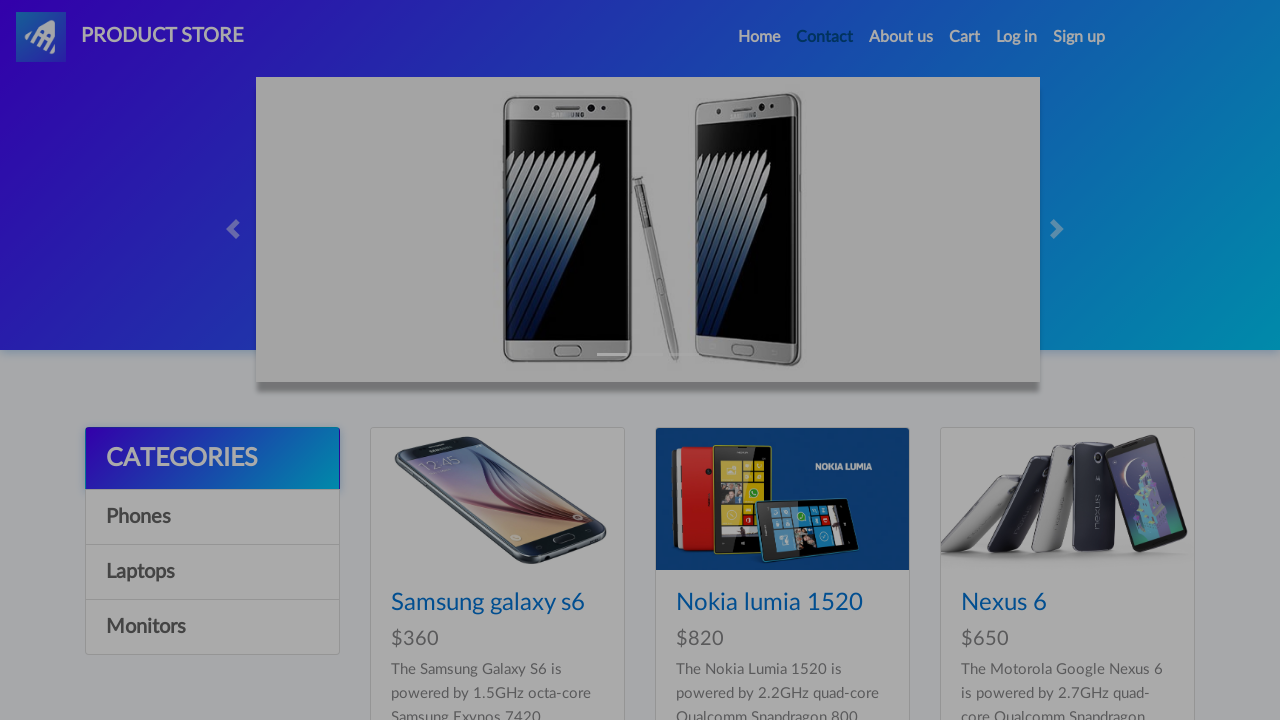

Clicked email input field at (640, 171) on #recipient-email
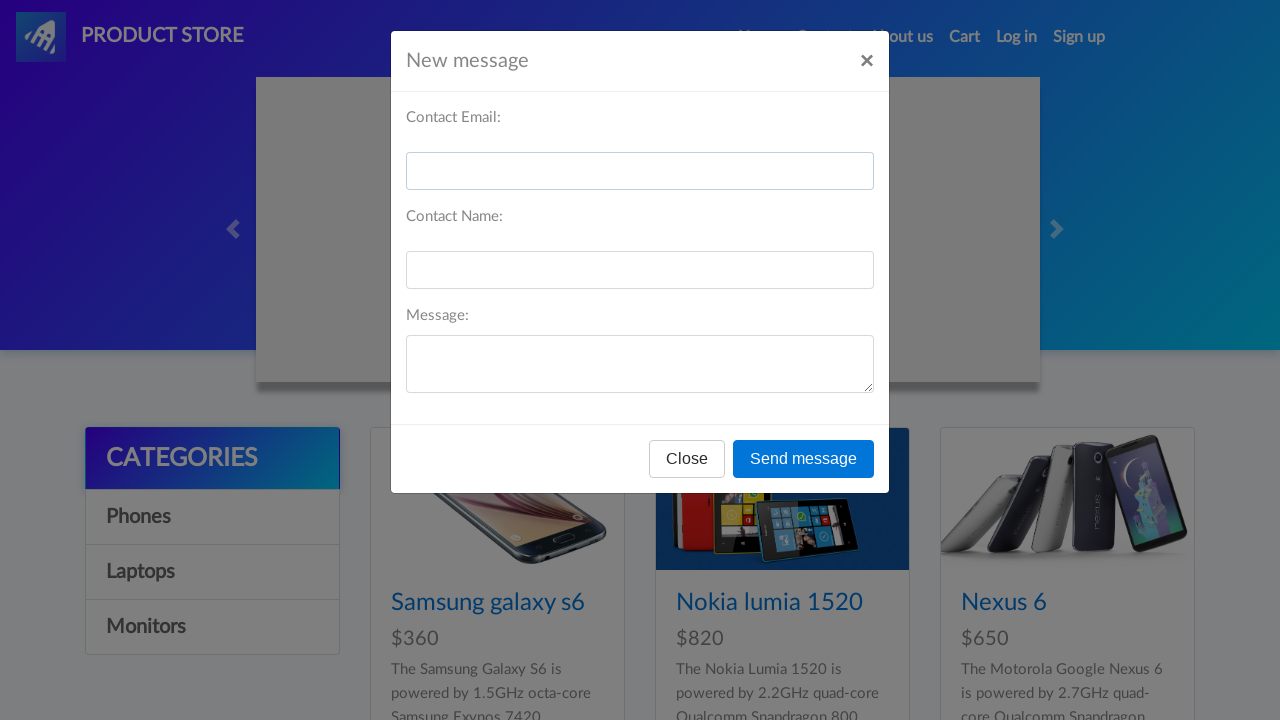

Filled email field with 'something@email.com' on #recipient-email
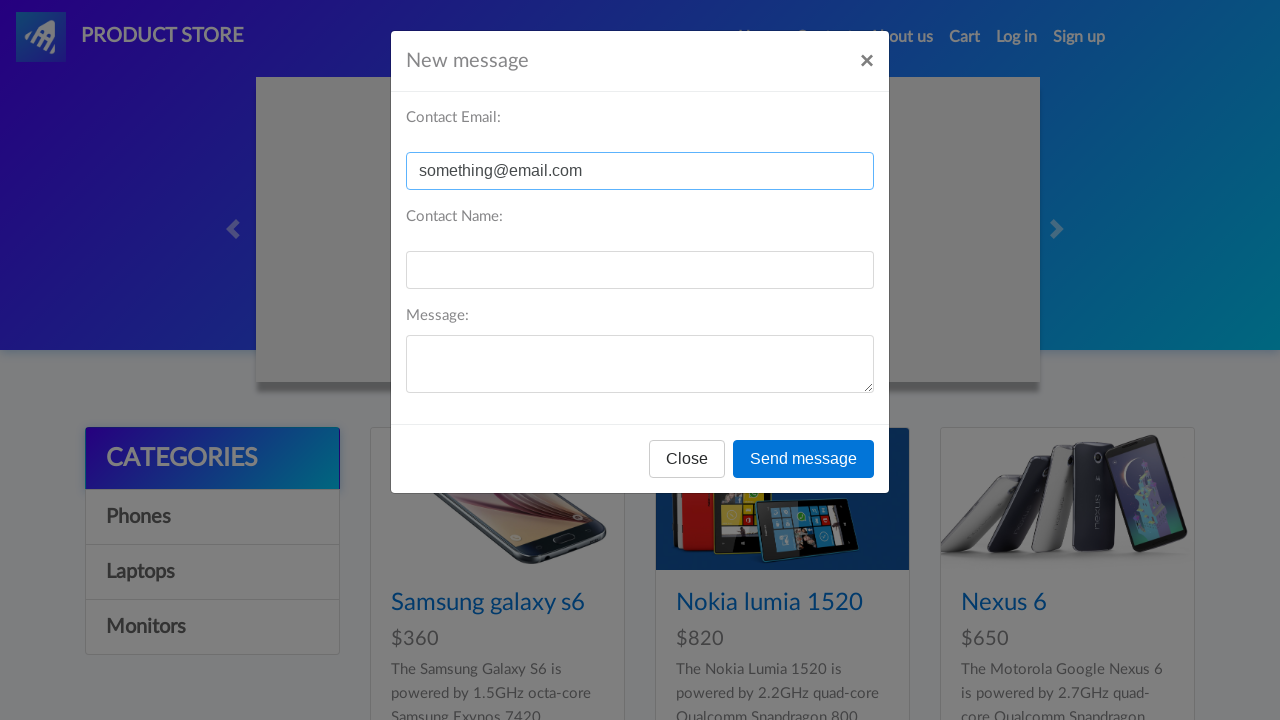

Filled contact name field with 'leonardo da vinci' on internal:label="Contact Email:"i
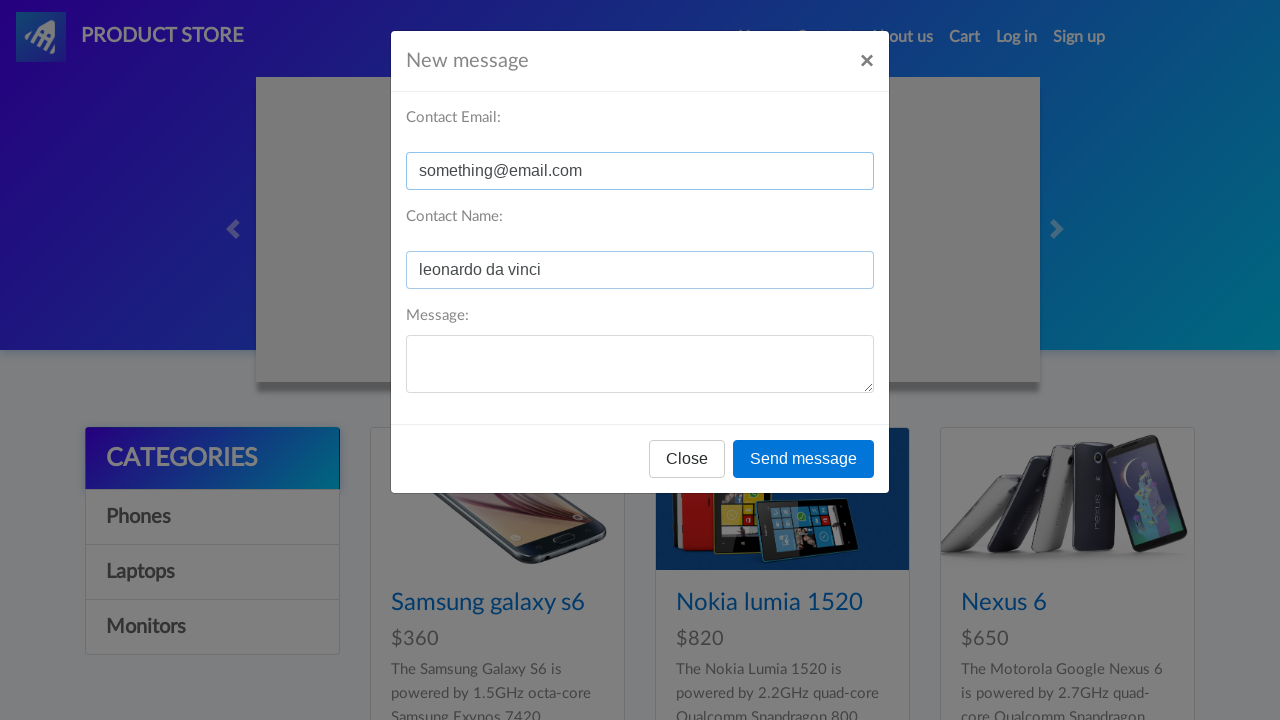

Filled message field with 'Why is my order taking so long to be delivered' on internal:label="Message:"i
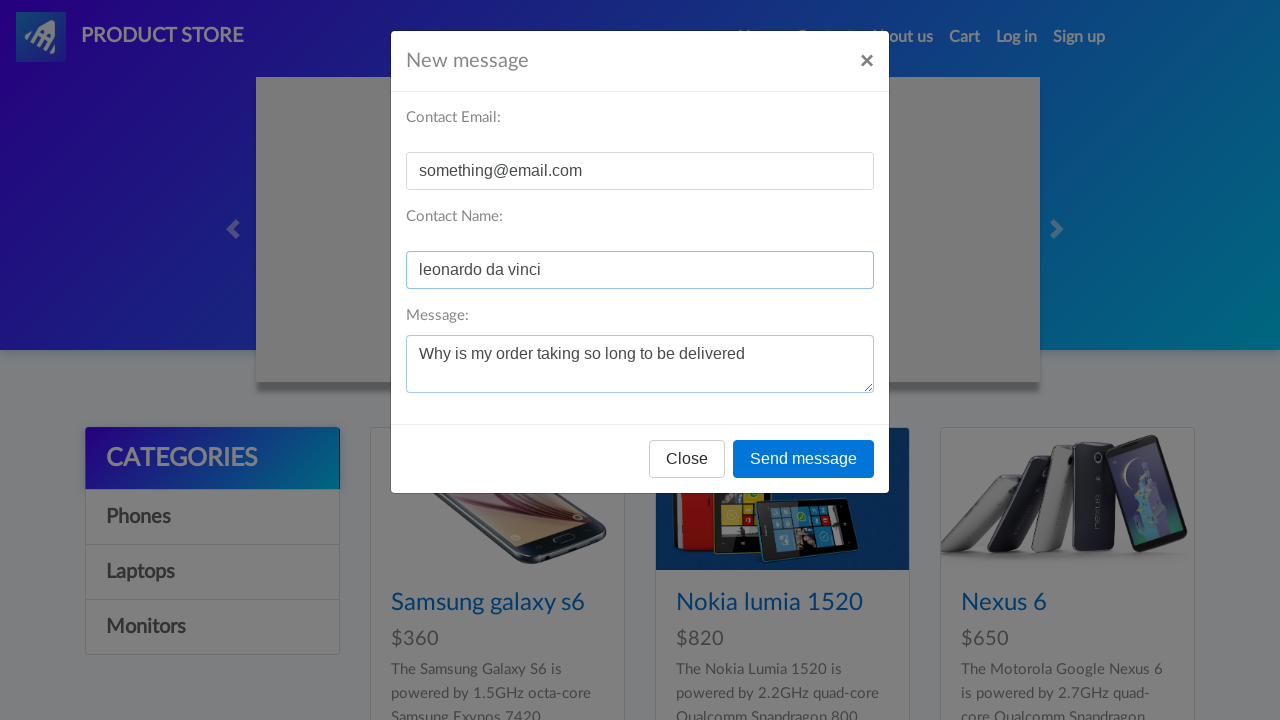

Clicked Send message button at (804, 459) on internal:role=button[name="Send message"i]
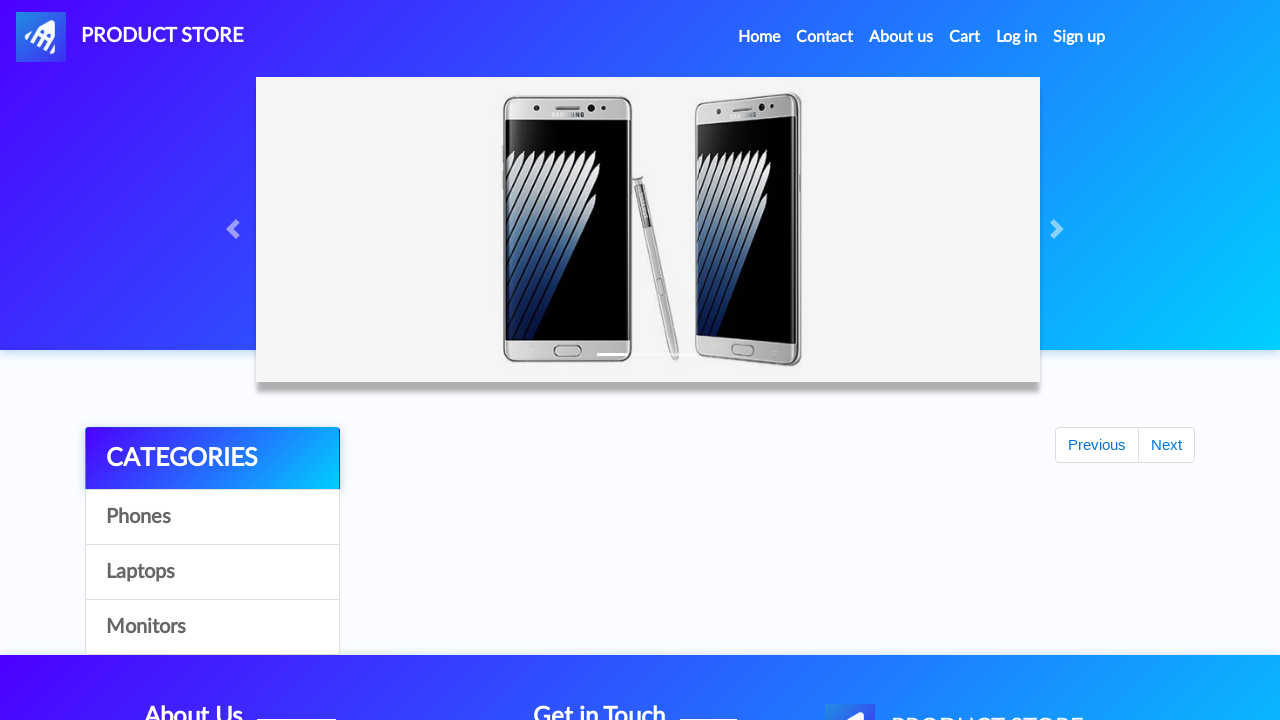

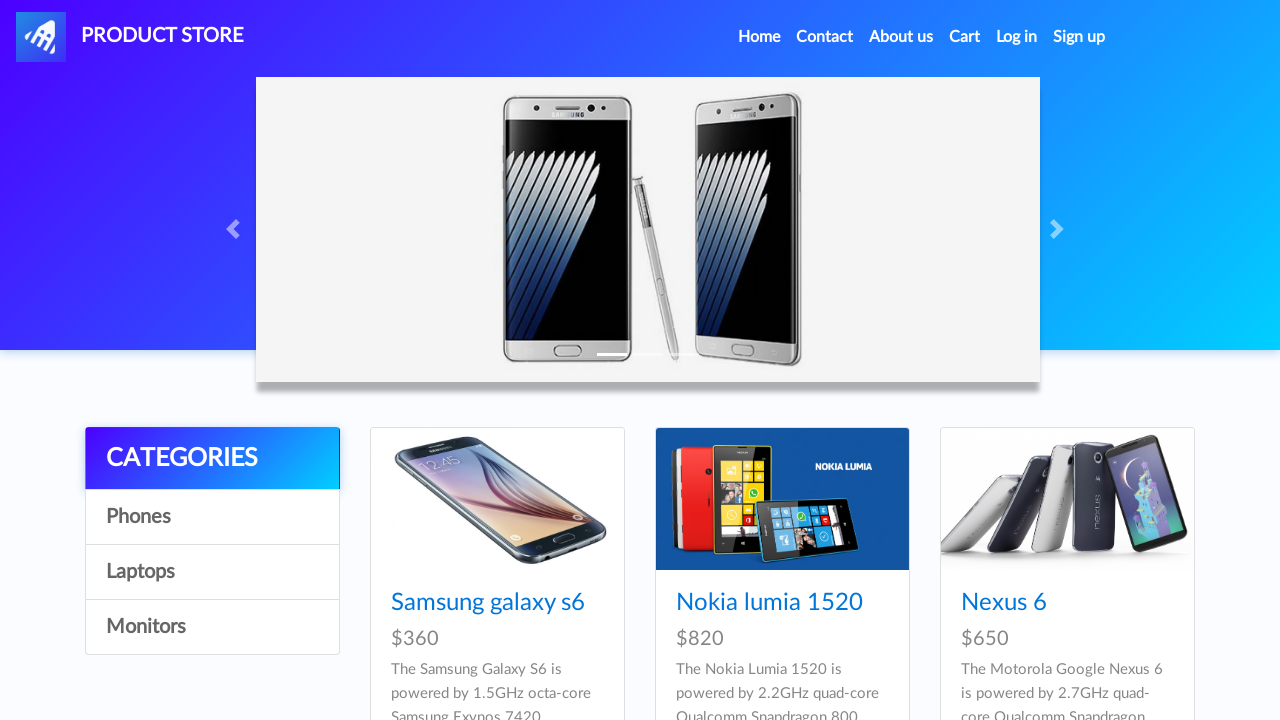